Navigates to the OrangeHRM demo dashboard page and retrieves the page title to verify the page loads correctly.

Starting URL: https://opensource-demo.orangehrmlive.com/web/index.php/dashboard/index

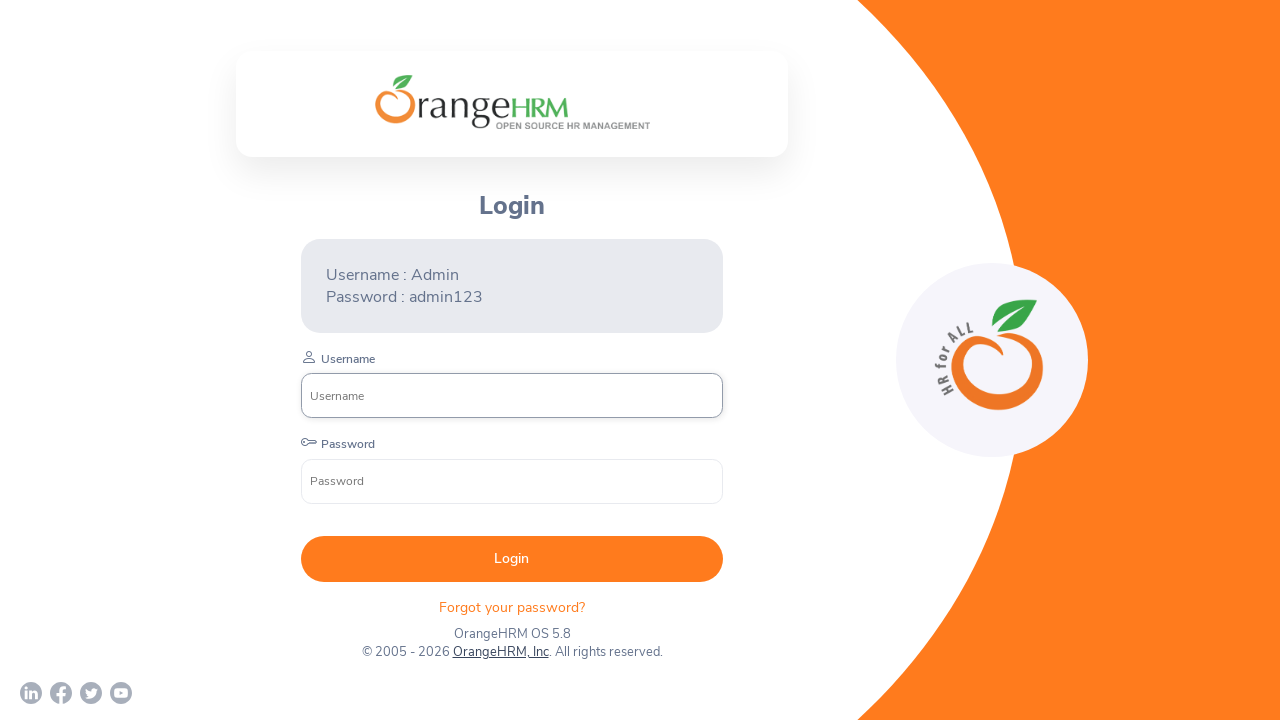

Navigated to OrangeHRM demo dashboard page
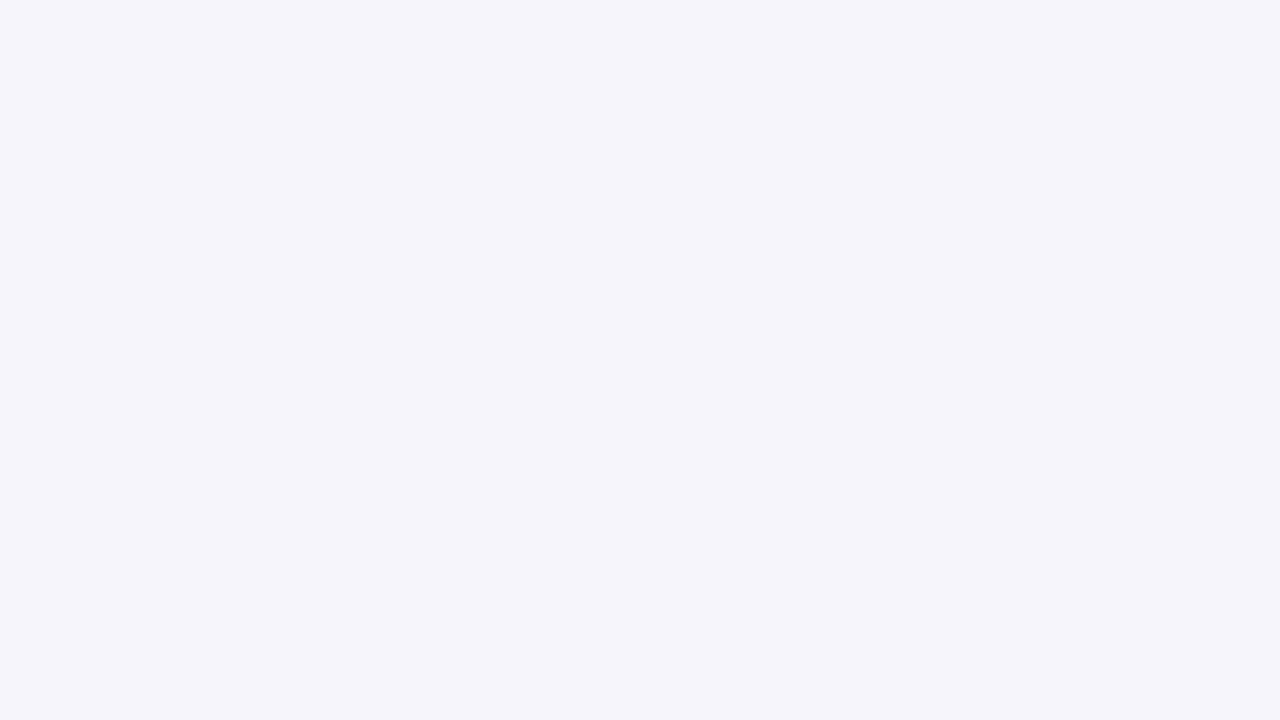

Page DOM content loaded
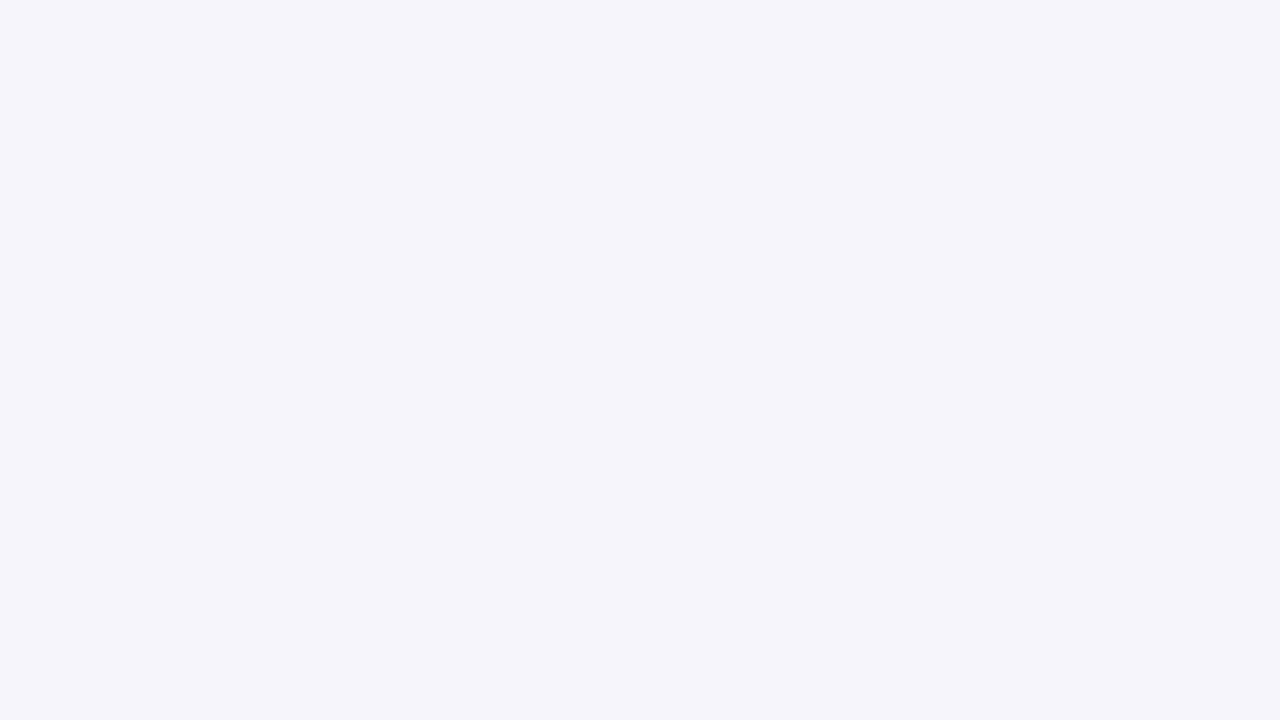

Retrieved page title: OrangeHRM
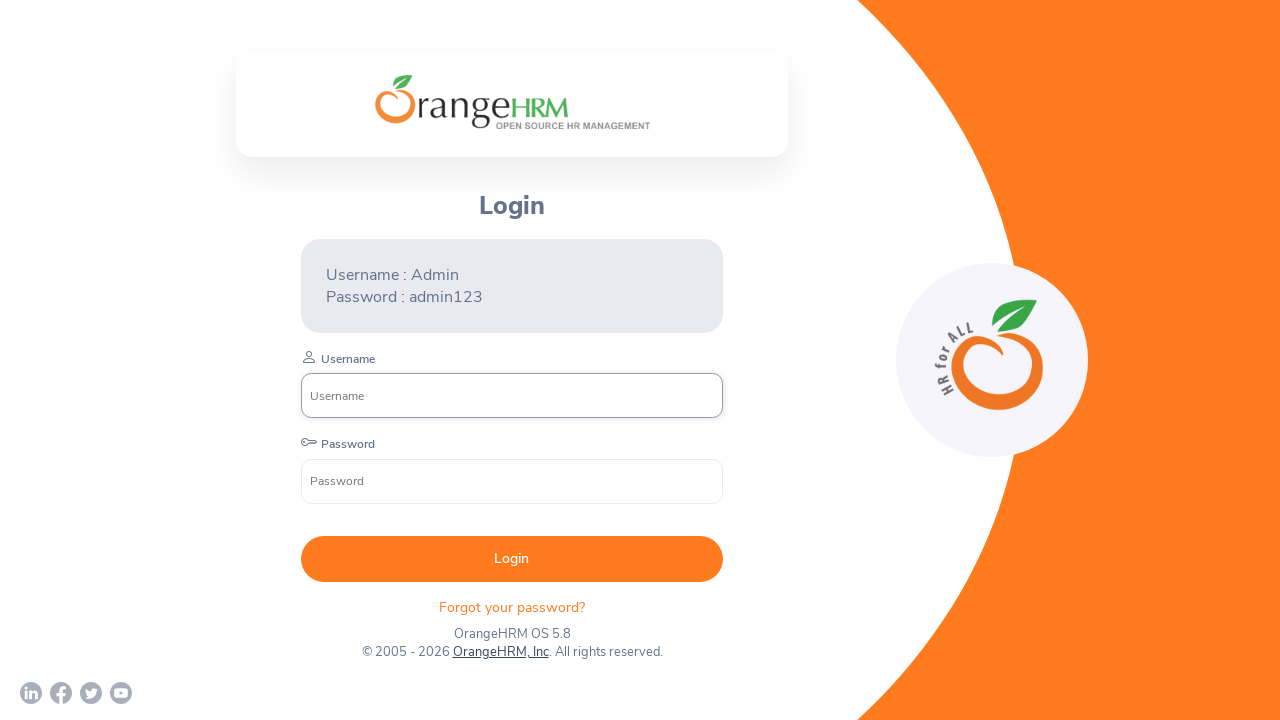

Verified page title is present: OrangeHRM
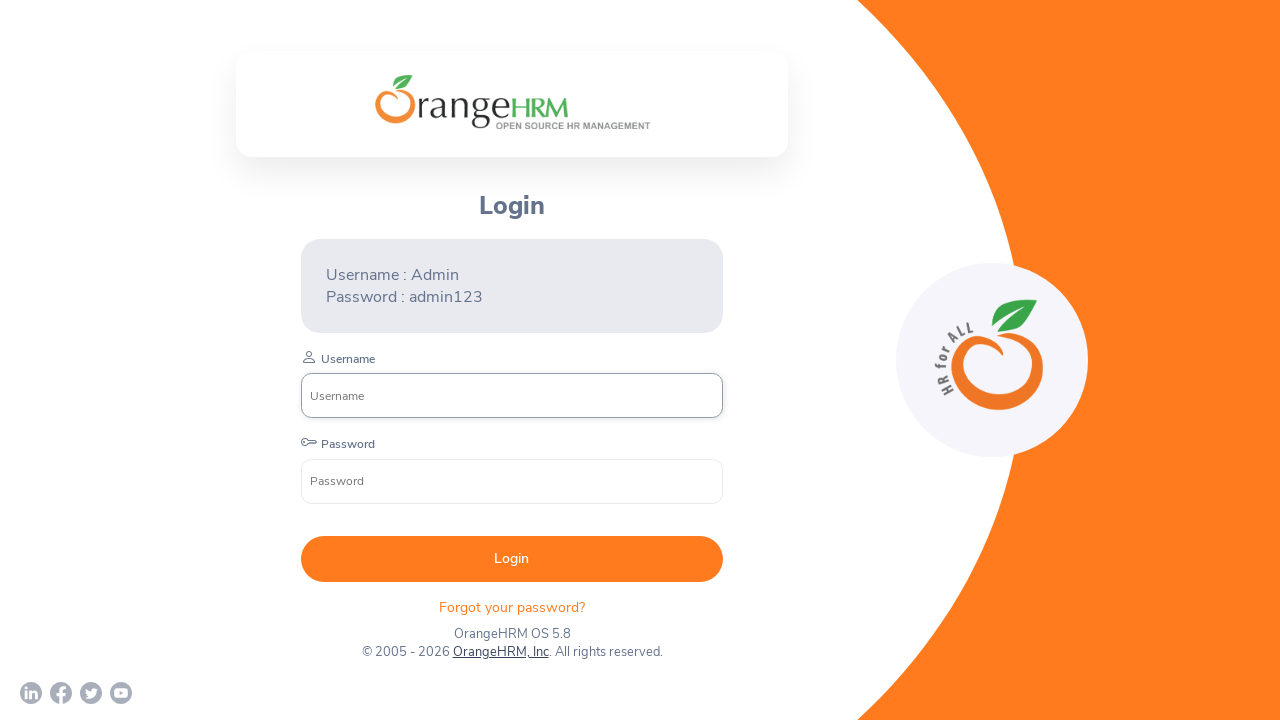

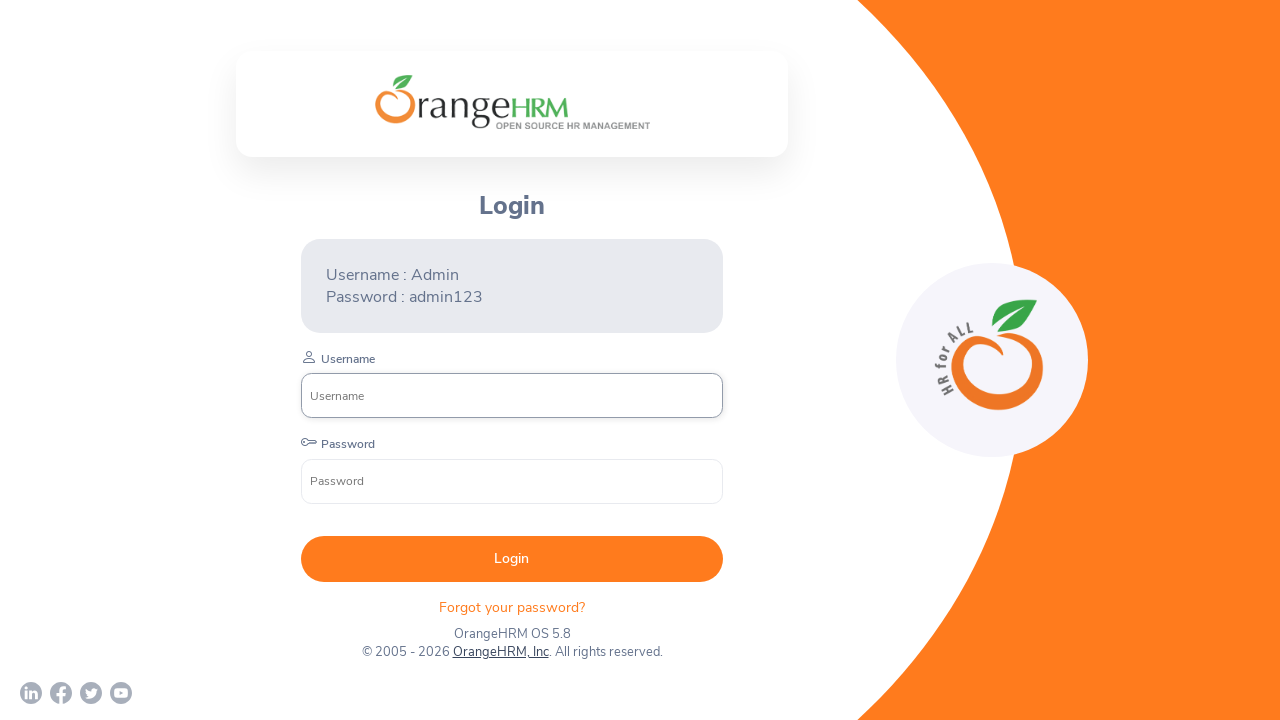